Tests the Catalog listing by verifying exactly 3 items exist with correct third item text

Starting URL: https://cs1632.appspot.com/

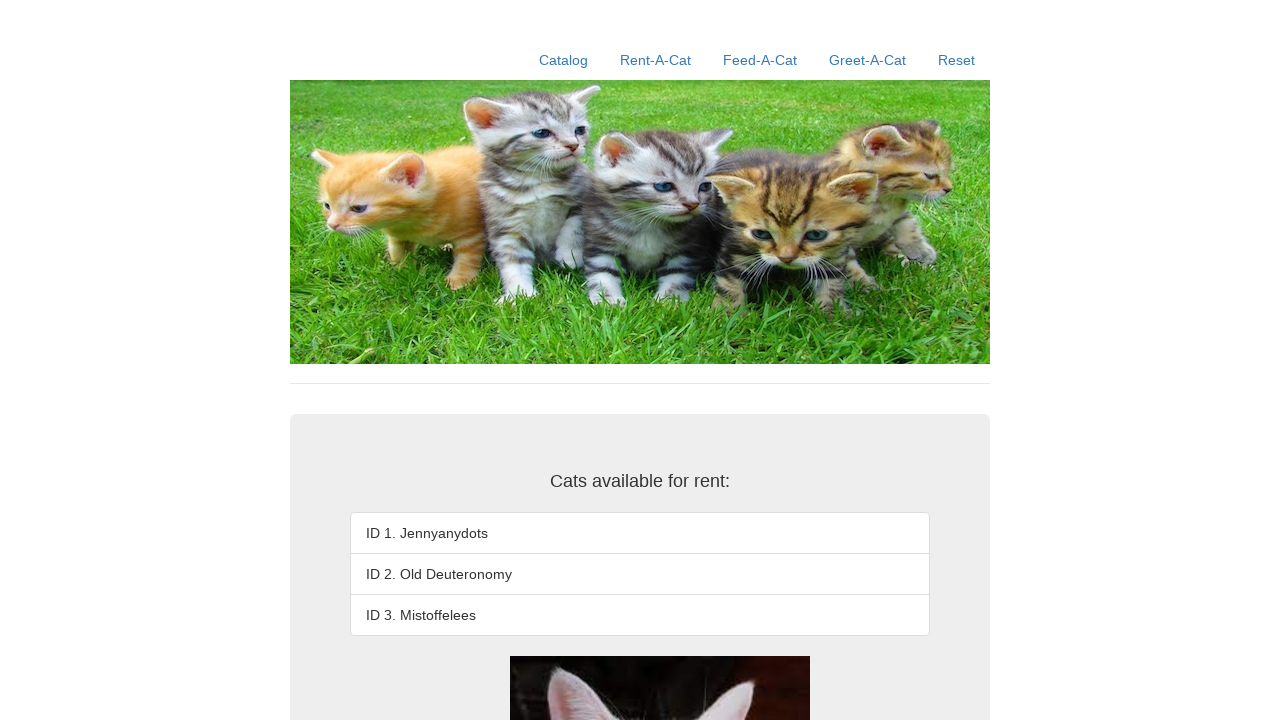

Set cookies to initialize state (1=false, 2=false, 3=false)
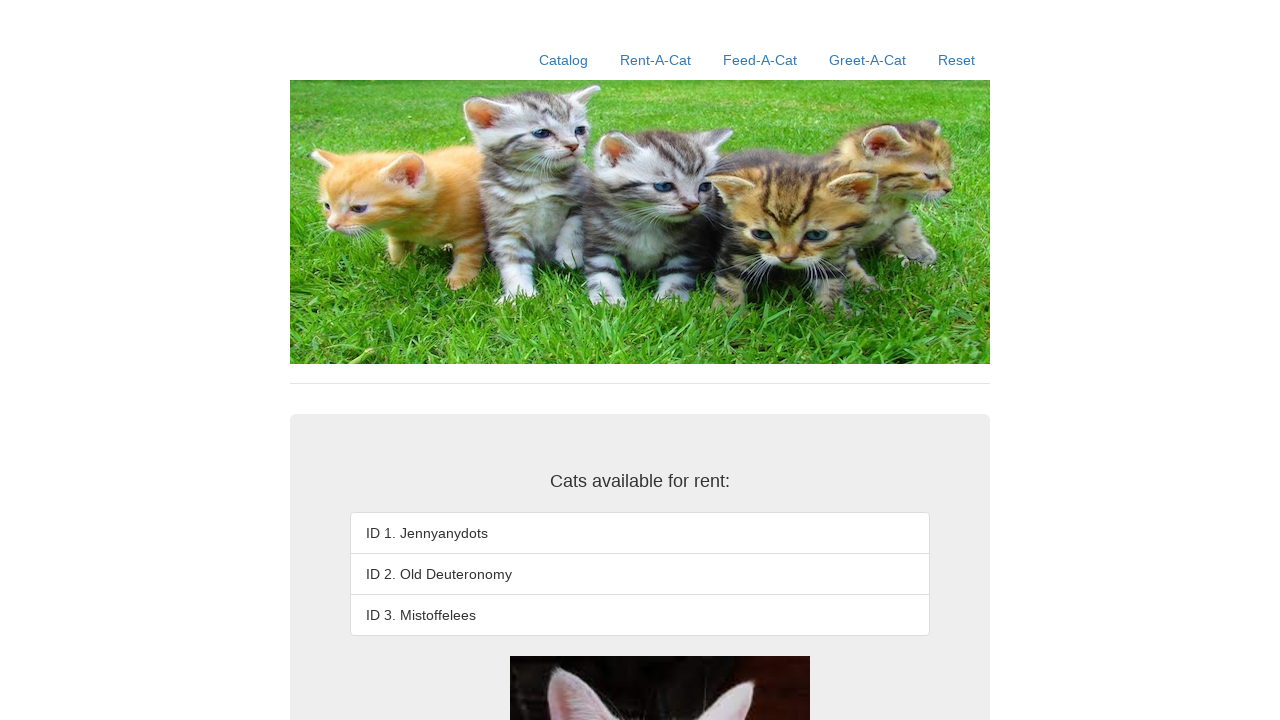

Clicked Catalog link at (564, 60) on a:text('Catalog')
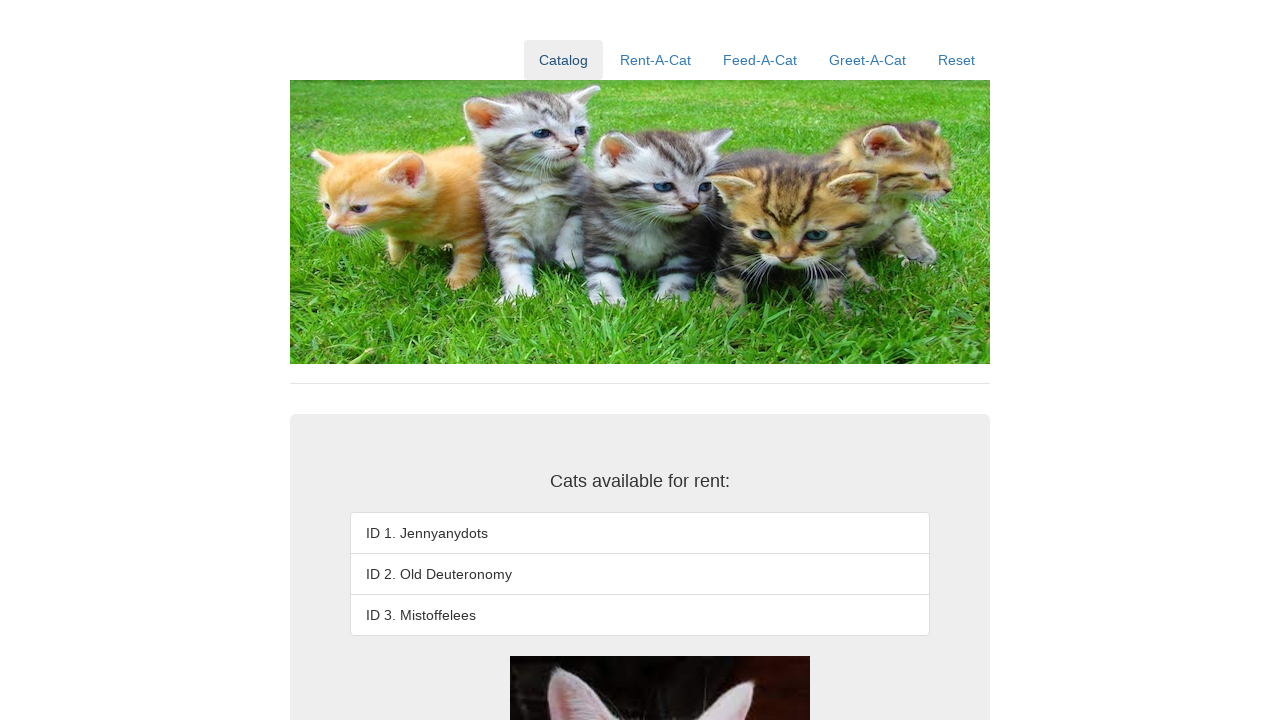

Verified no 4th list item exists
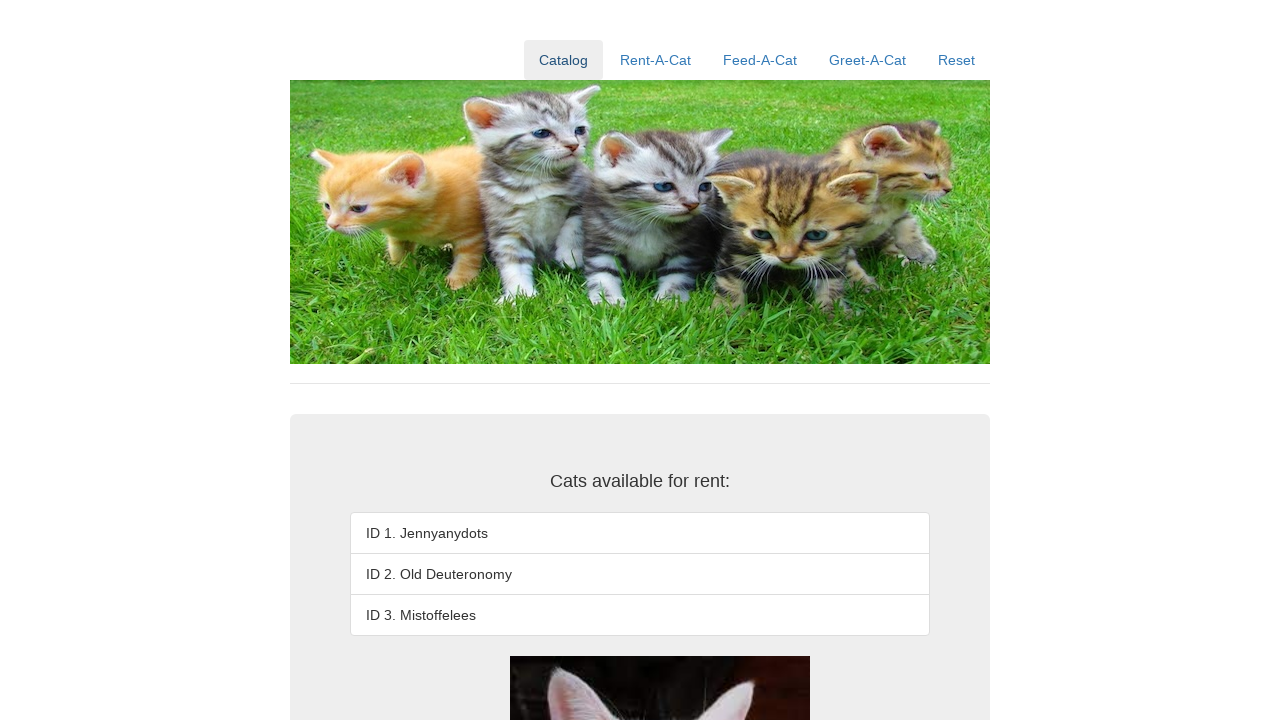

Verified 3rd list item exists
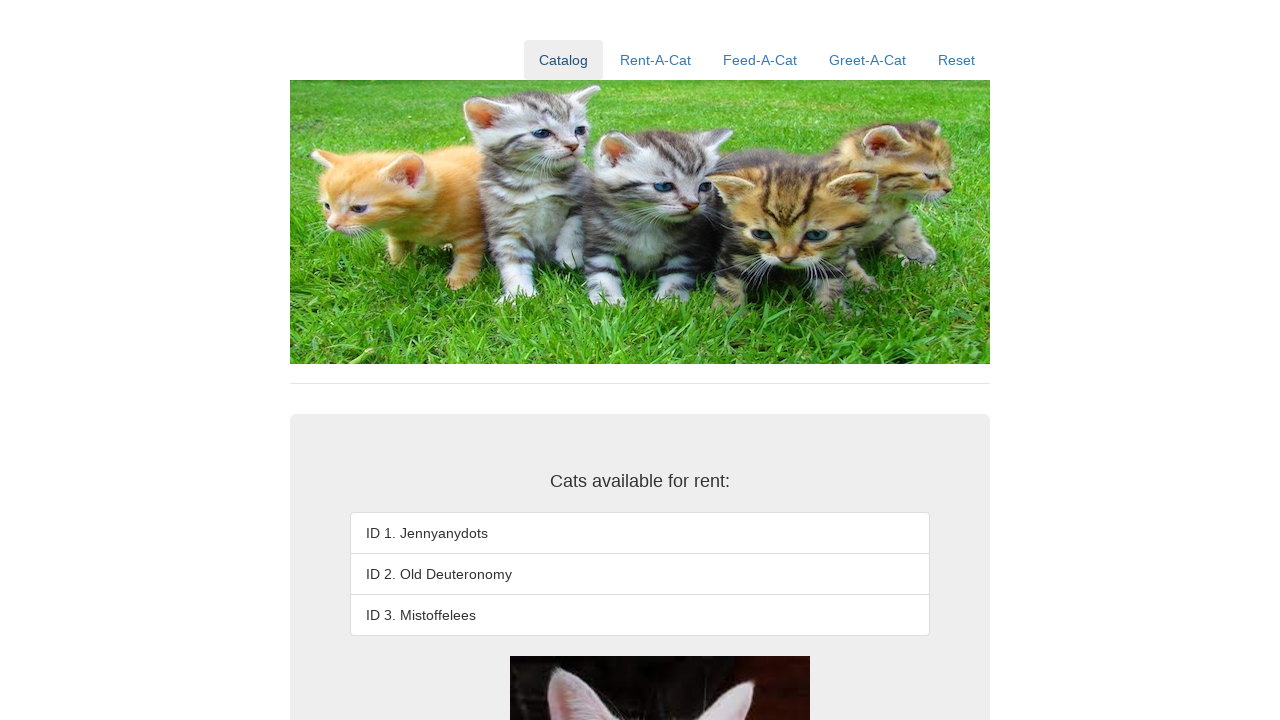

Verified 3rd list item text is 'ID 3. Mistoffelees'
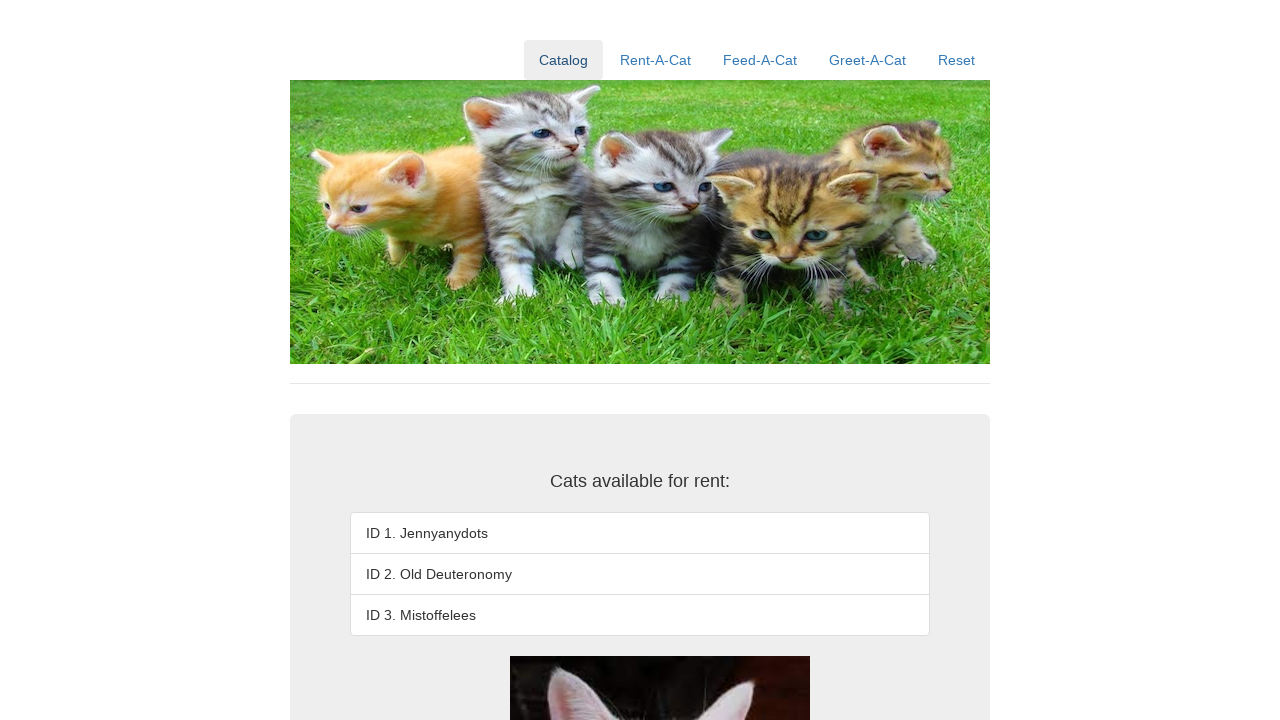

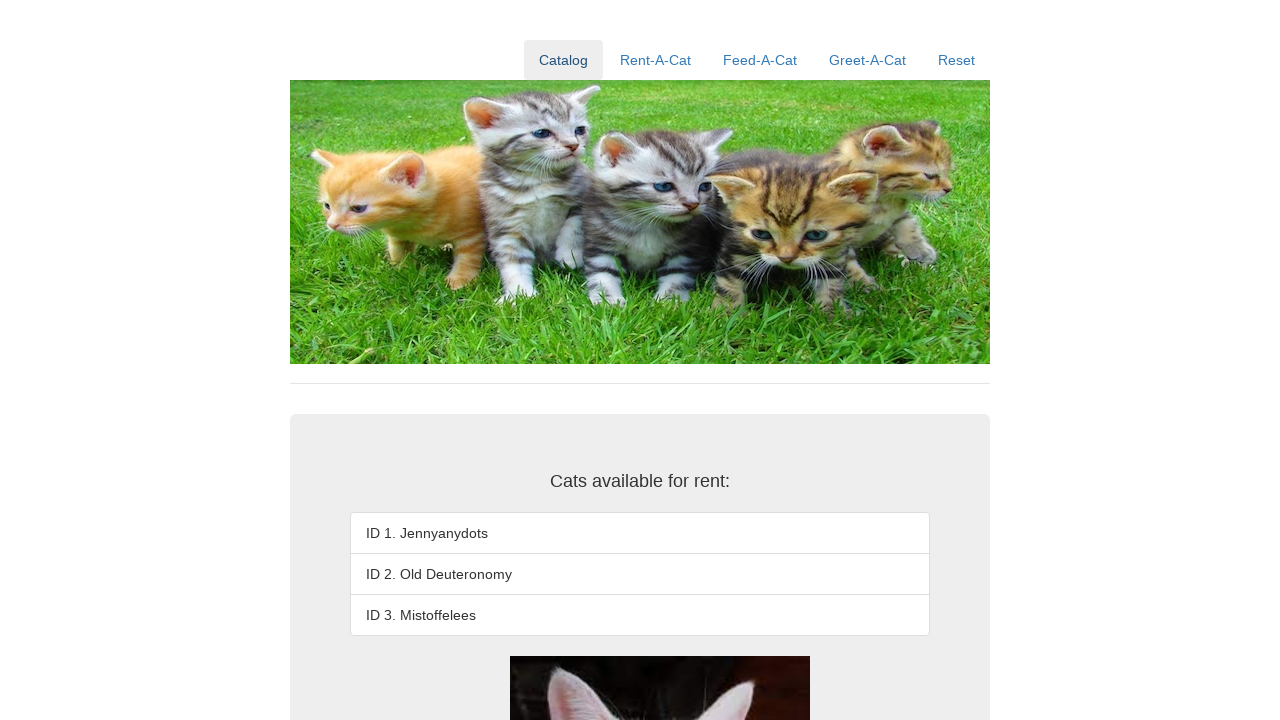